Tests keyboard input events on a training page by pressing the "I" key and then performing CTRL+A and CTRL+C key combinations to select all and copy

Starting URL: https://www.training-support.net/selenium/input-events

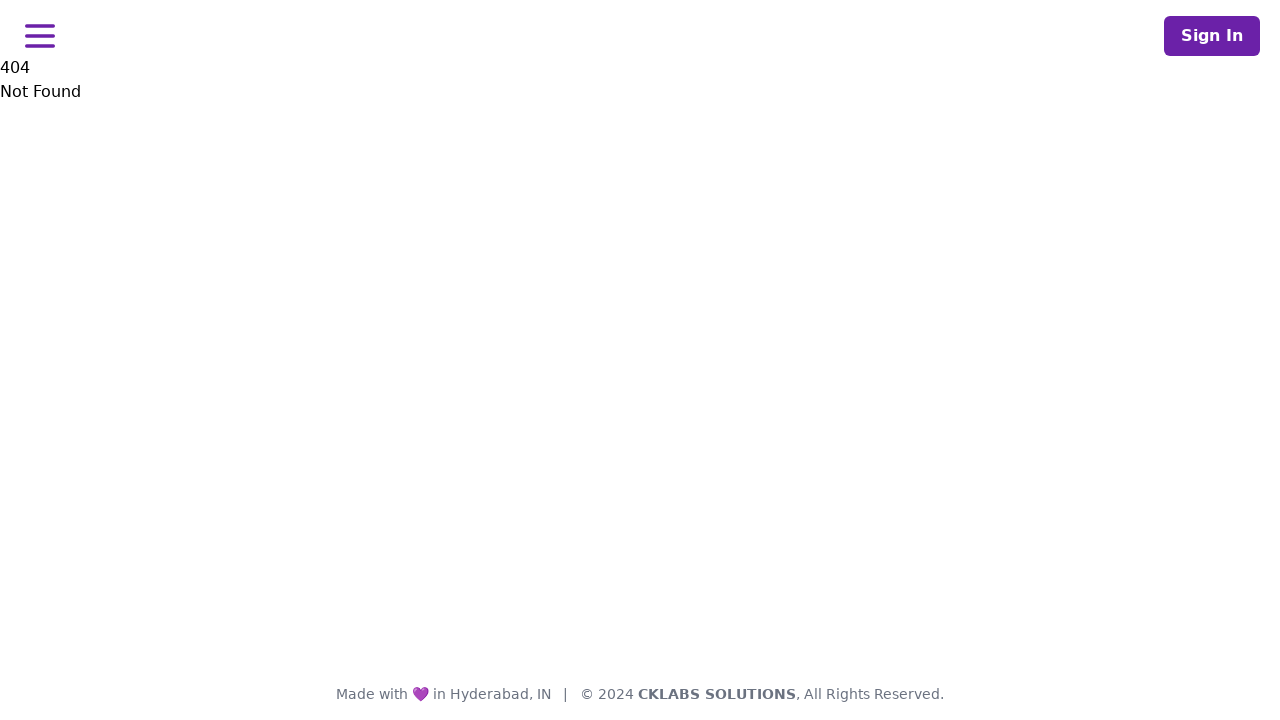

Pressed the 'I' key on the training page
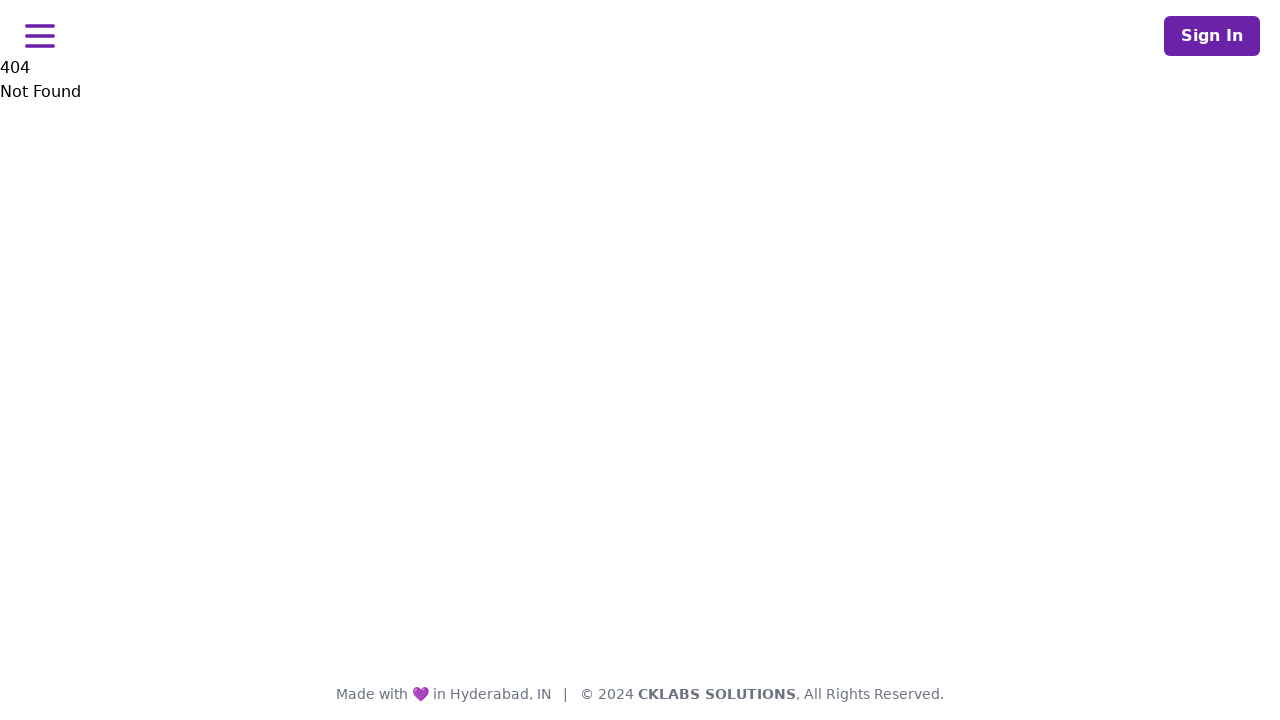

Pressed CTRL+A to select all text
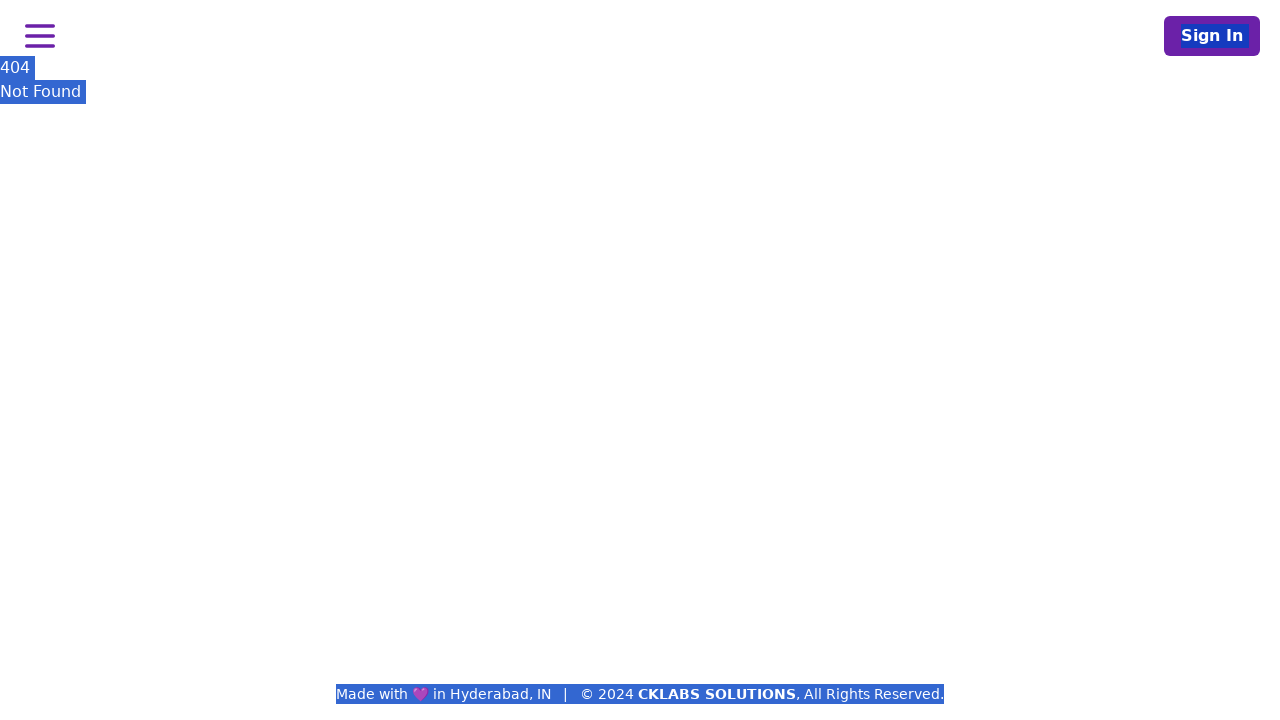

Pressed CTRL+C to copy selected text
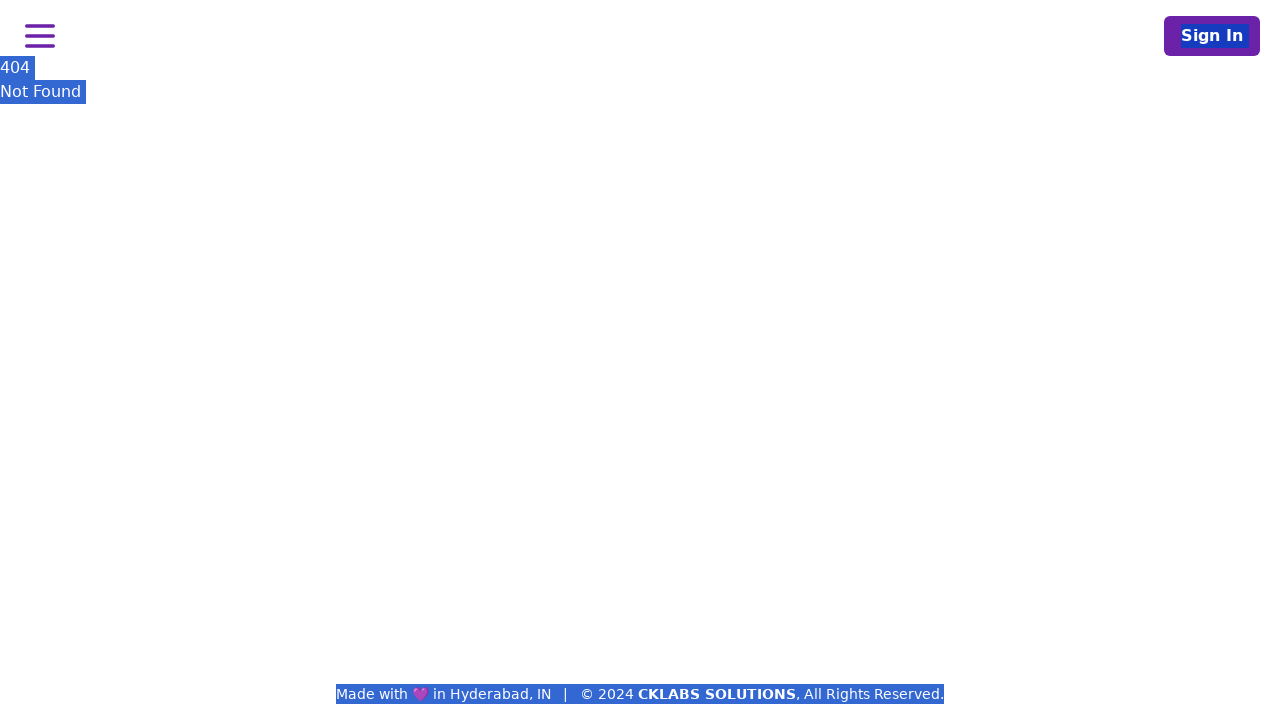

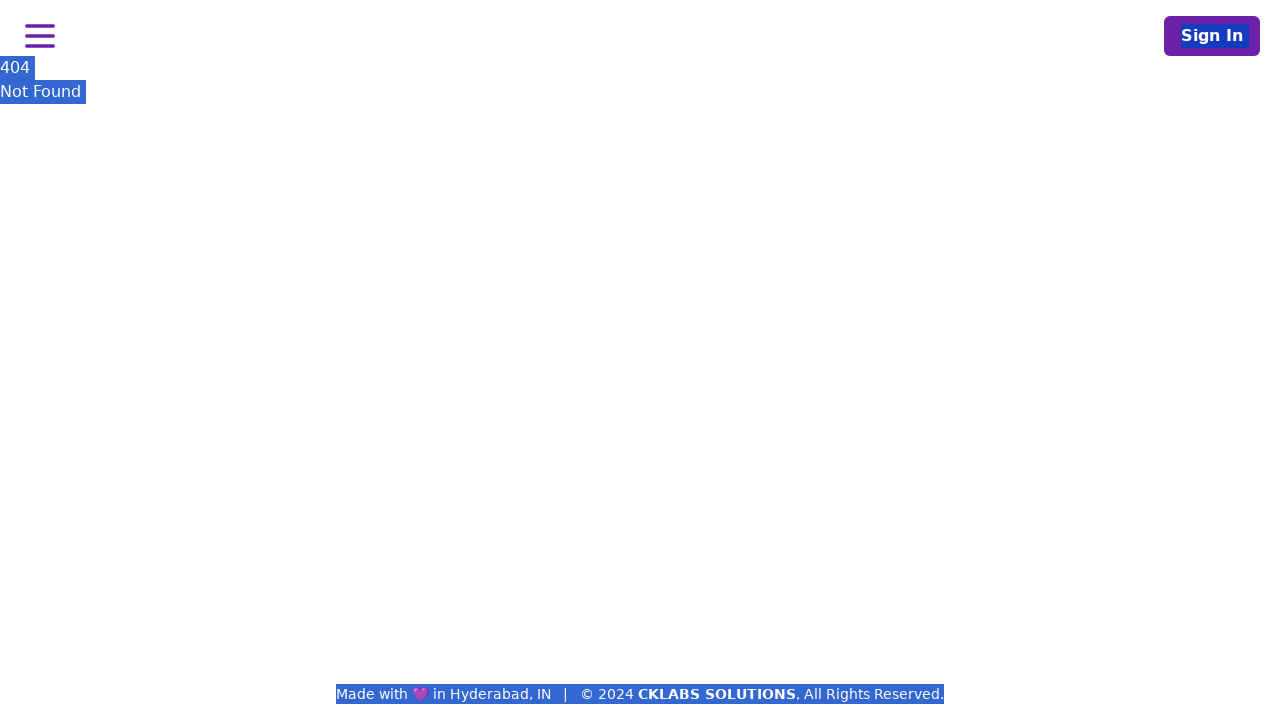